Tests JavaScript dialog handling (alert, prompt, confirm) by executing scripts that trigger dialogs and interacting with them through accept, dismiss, and send_keys operations

Starting URL: https://otus.ru/

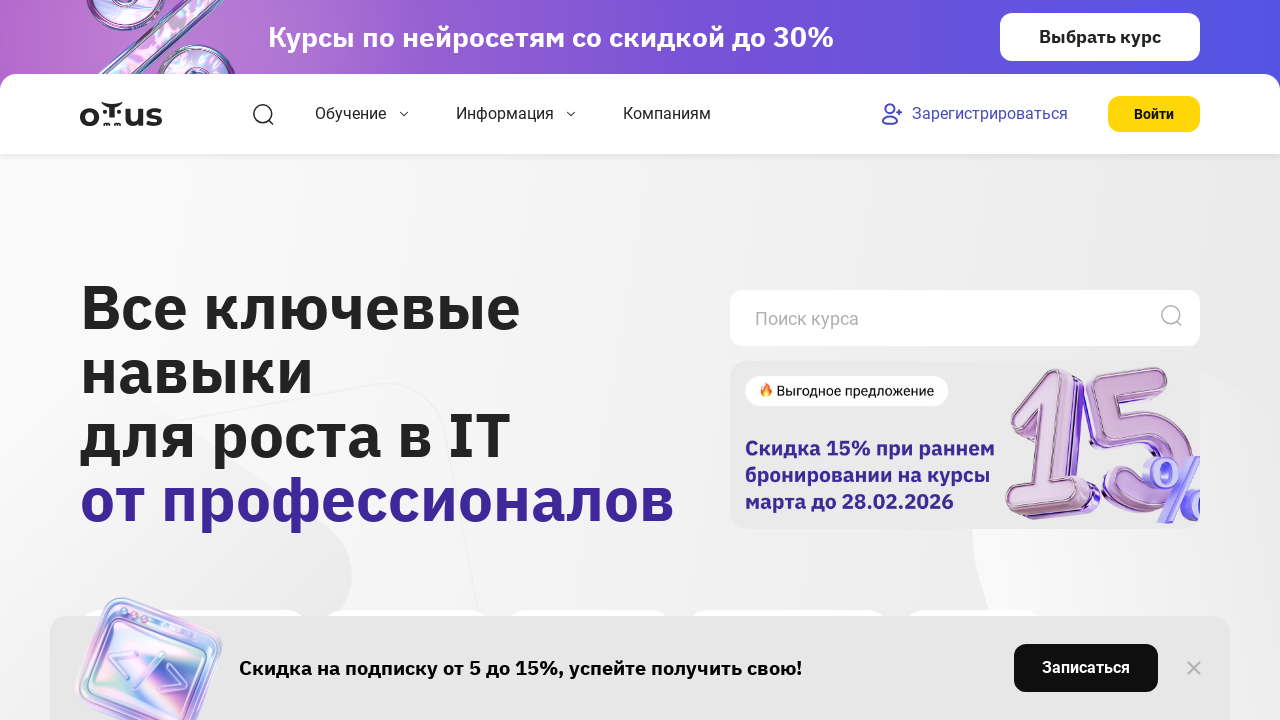

Set up alert dialog handler
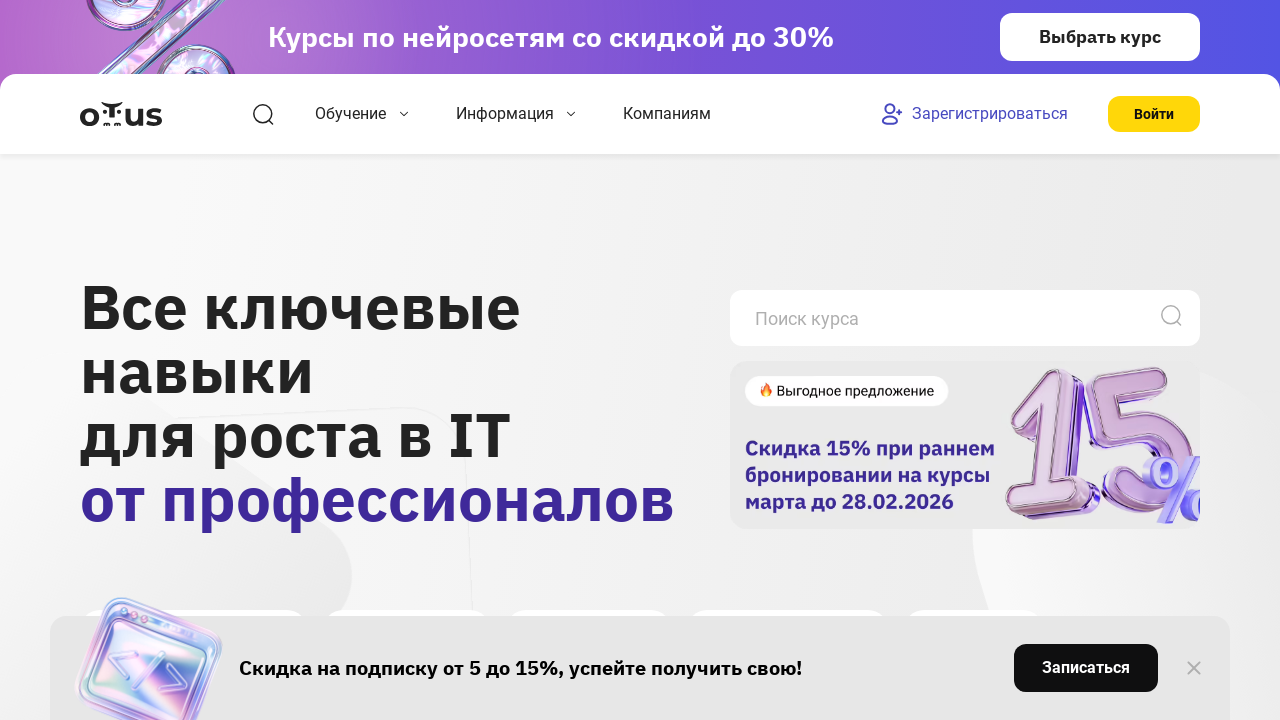

Triggered alert dialog with message '123'
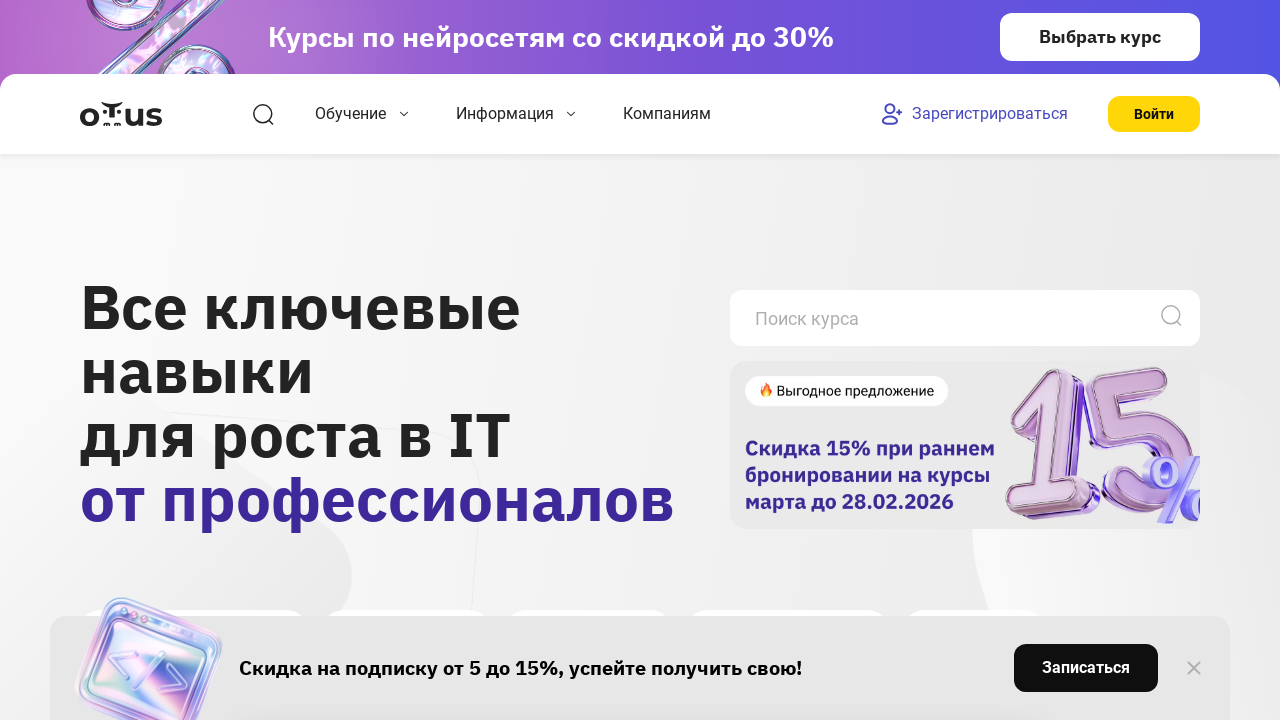

Waited 1000ms for alert dialog to be processed
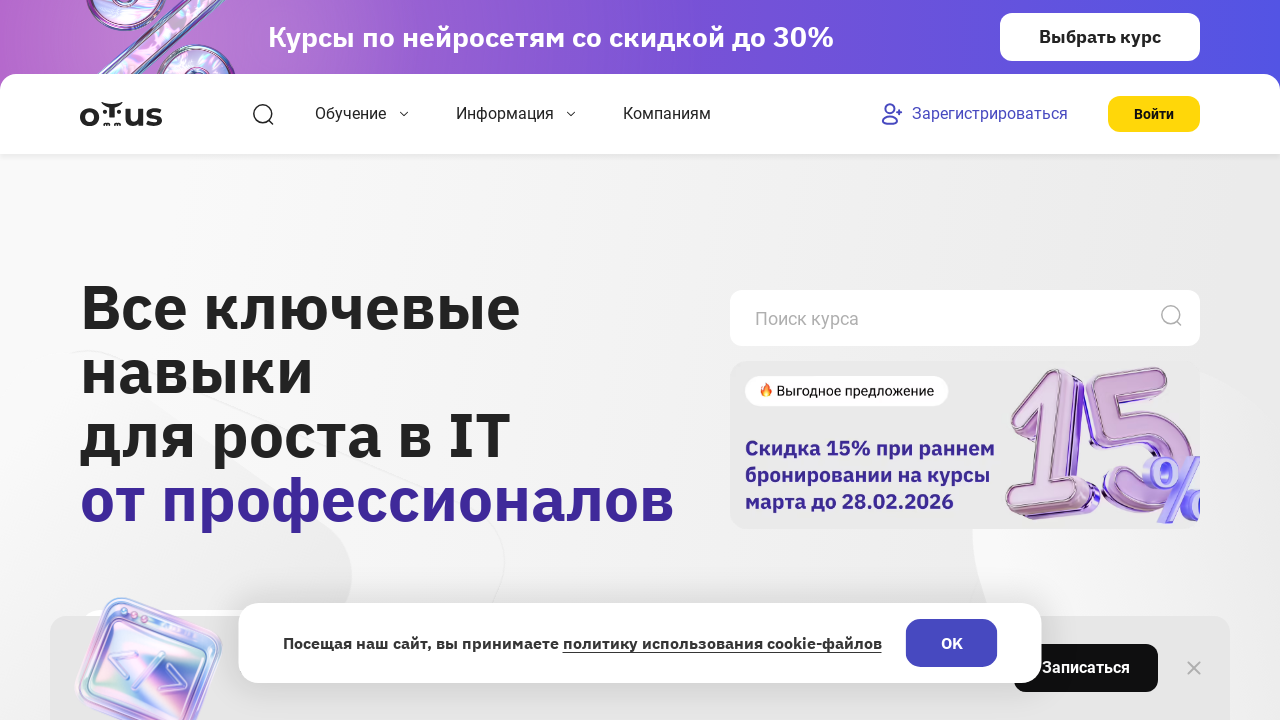

Set up prompt dialog handler
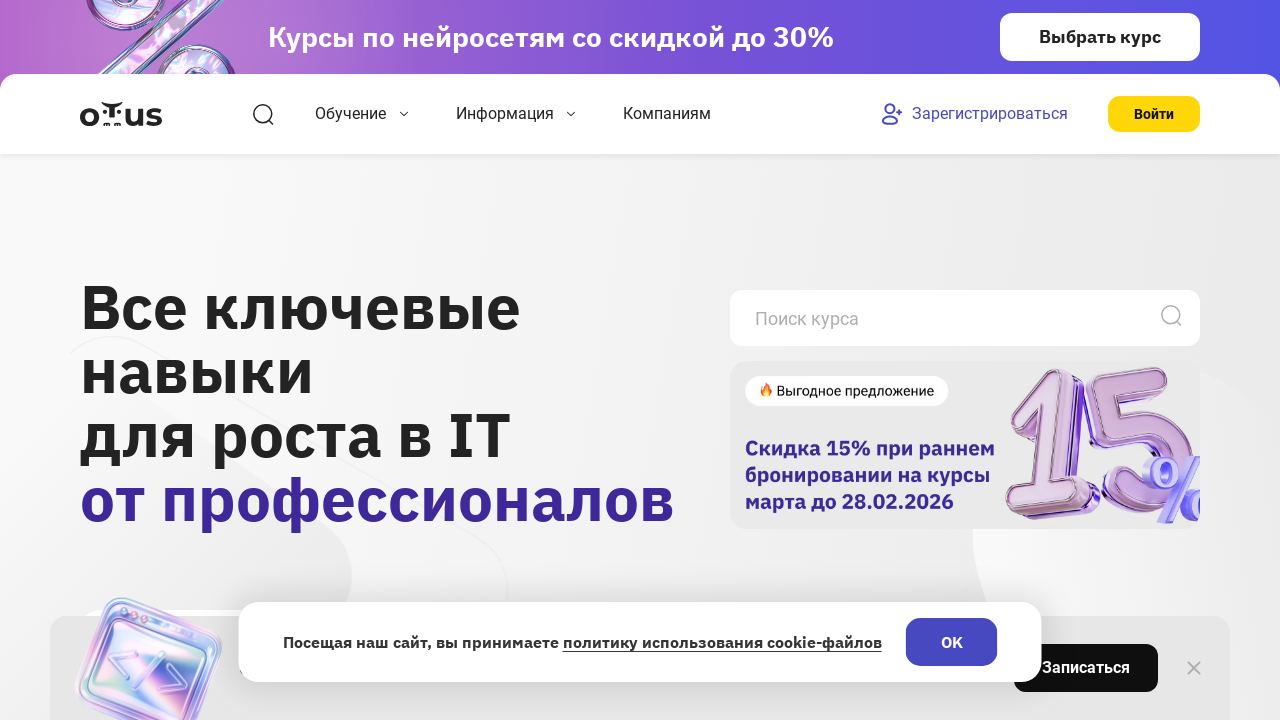

Triggered prompt dialog with message 'Type some stuff' and sent text 'Helllo'
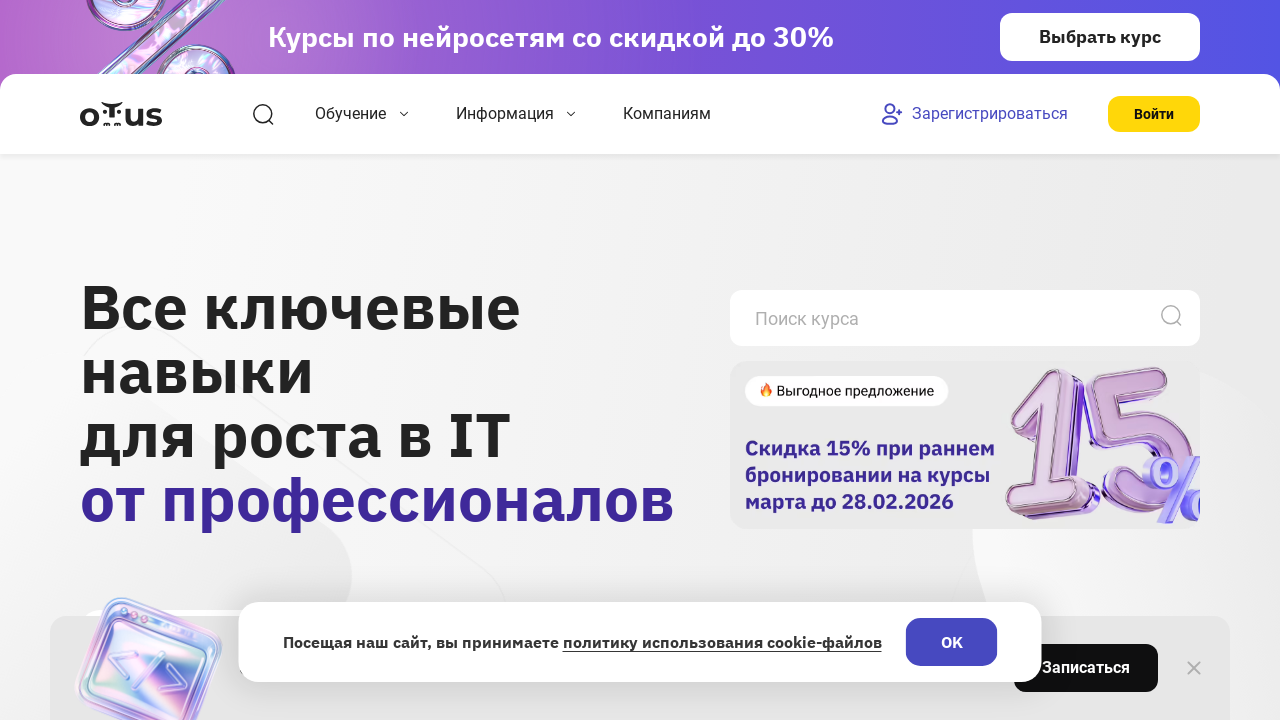

Waited 1000ms for prompt dialog to be processed
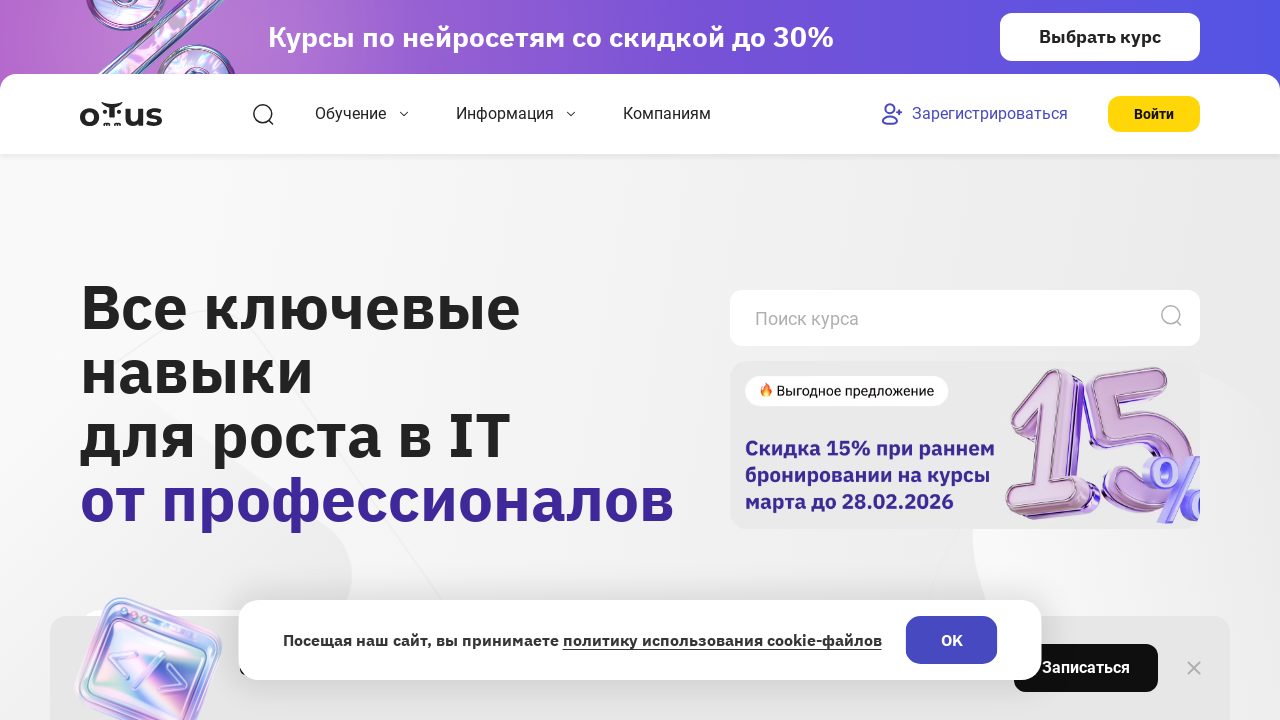

Set up confirm dialog handler
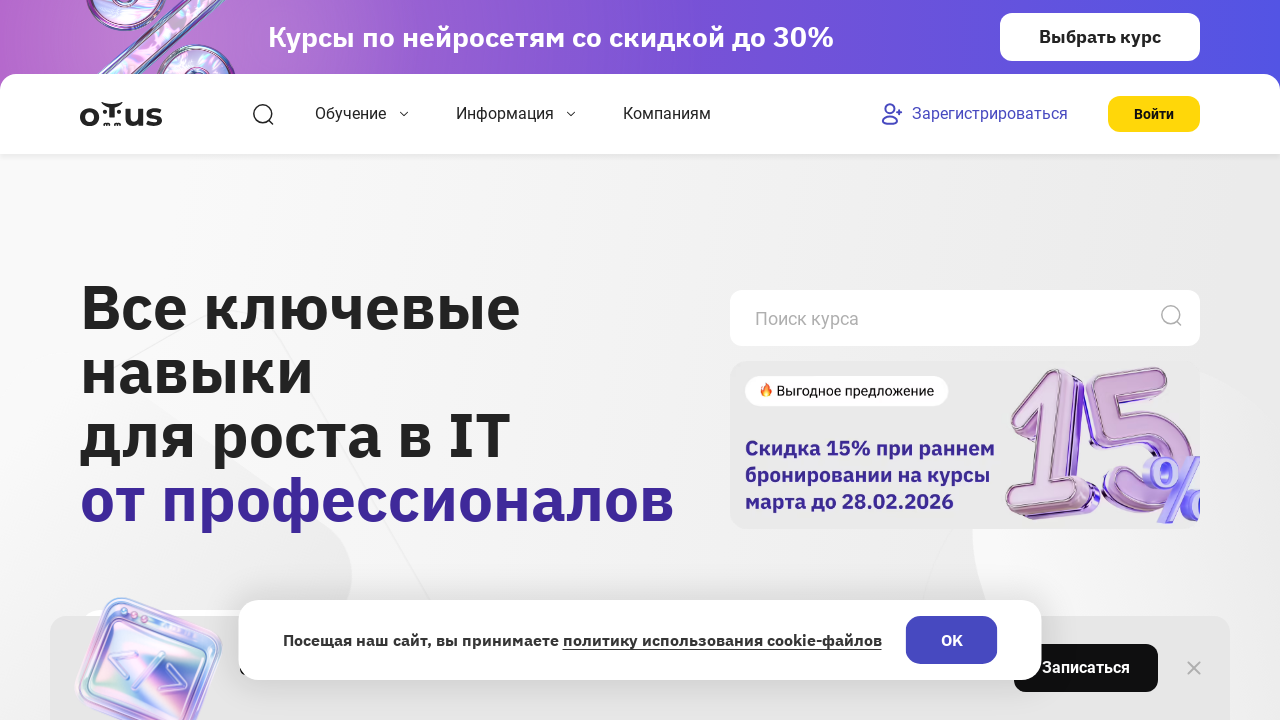

Triggered confirm dialog with message 'Are You Ok?' and accepted it
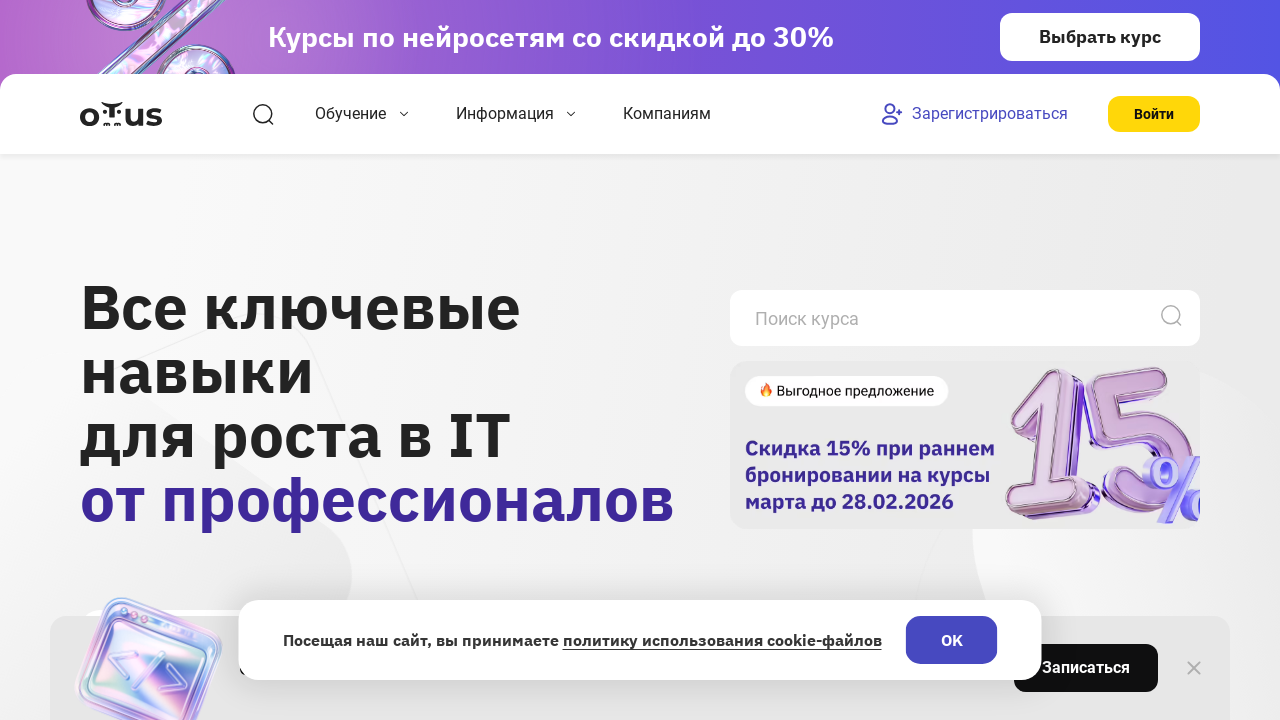

Waited 1000ms for confirm dialog to be processed
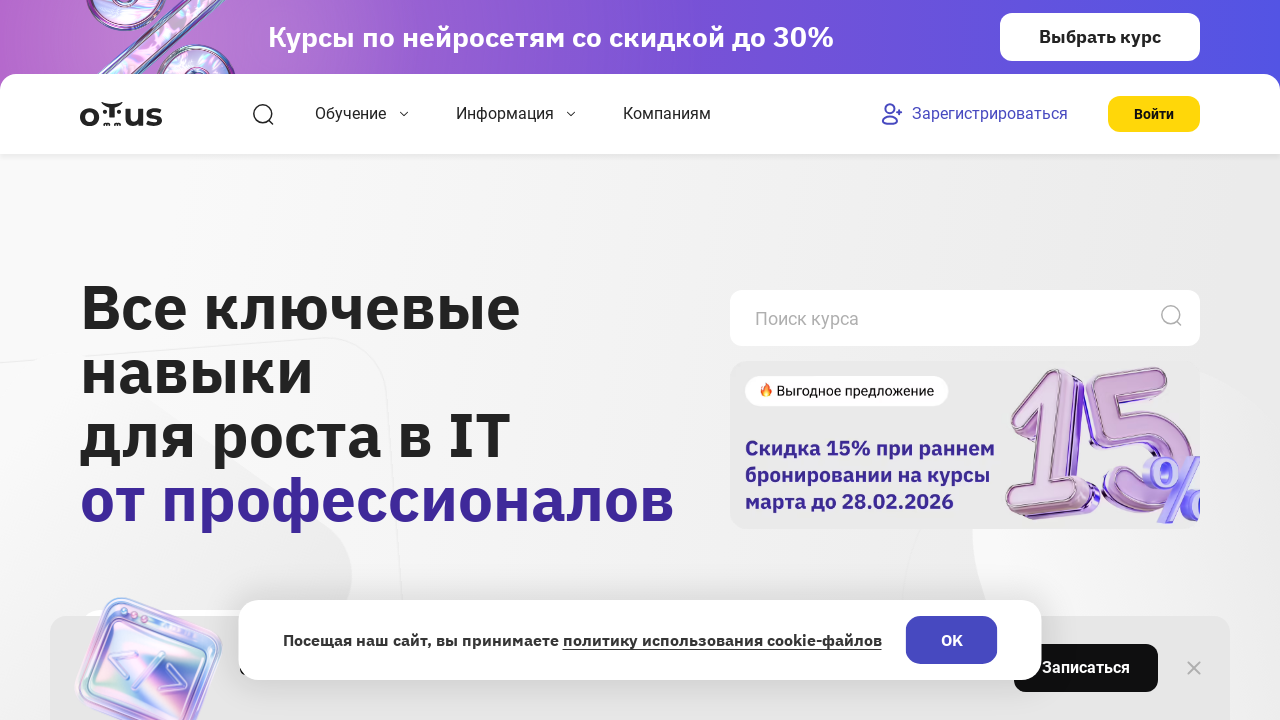

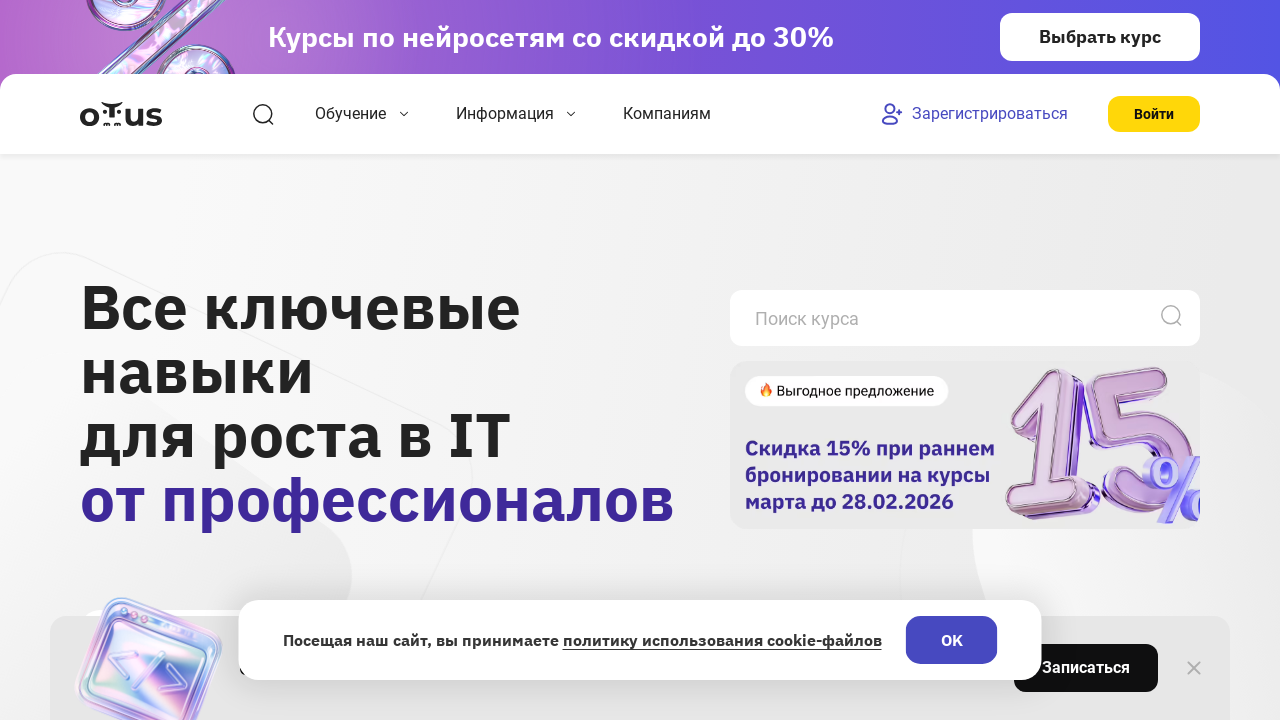